Tests the add/remove elements functionality by clicking the Add Element button, verifying the Delete button appears, clicking Delete, and verifying the page title remains visible.

Starting URL: https://the-internet.herokuapp.com/add_remove_elements/

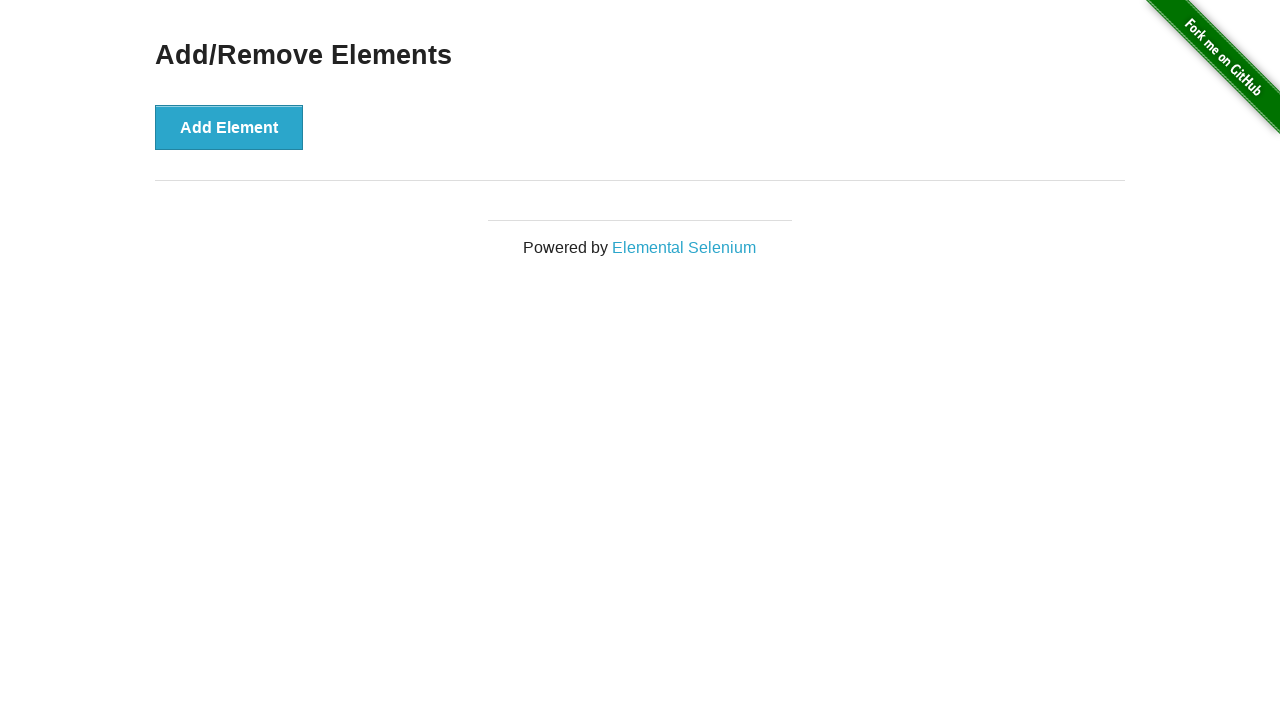

Clicked Add Element button at (229, 127) on xpath=//*[text()='Add Element']
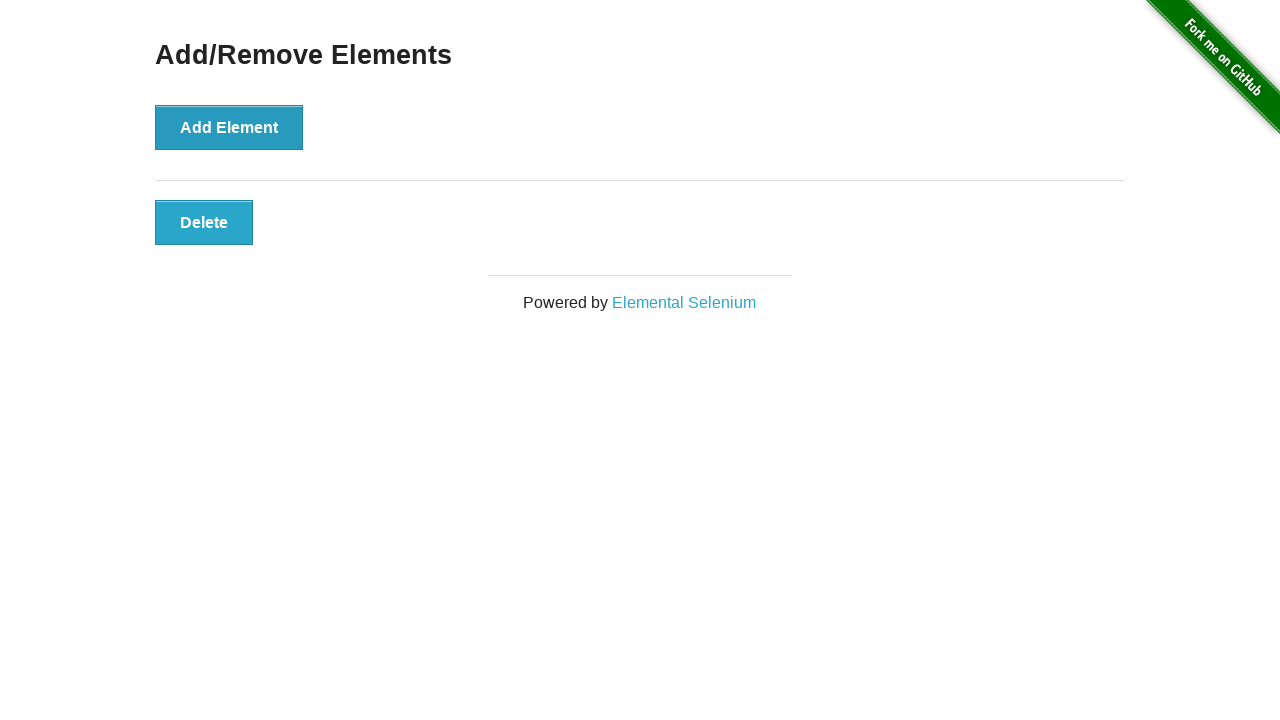

Delete button appeared and is visible
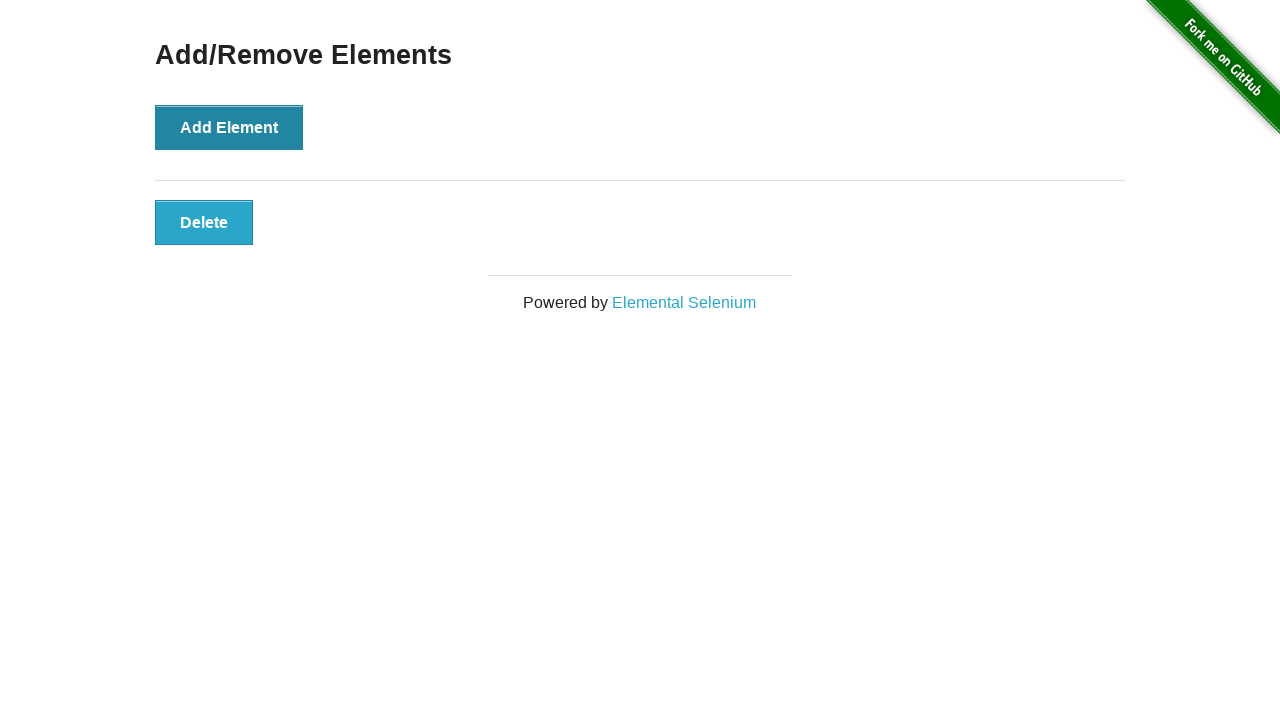

Located Delete button element
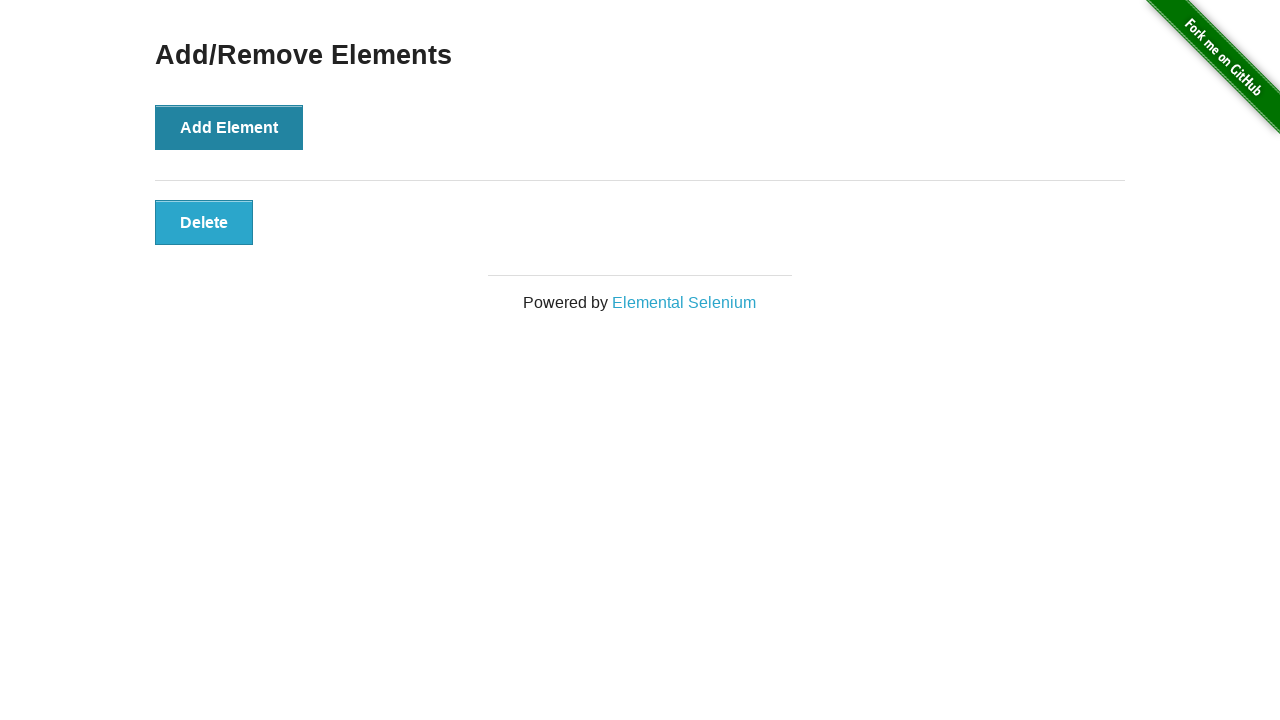

Verified Delete button is visible
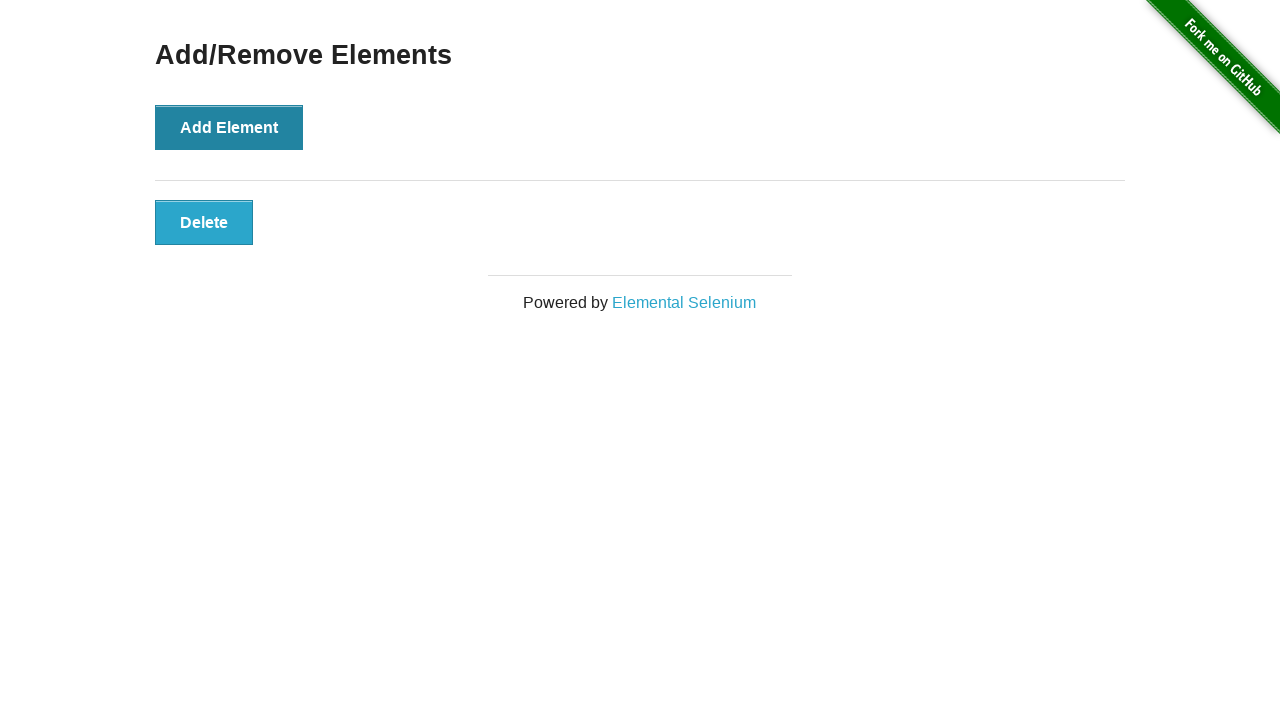

Clicked Delete button at (204, 222) on xpath=//*[text()='Delete']
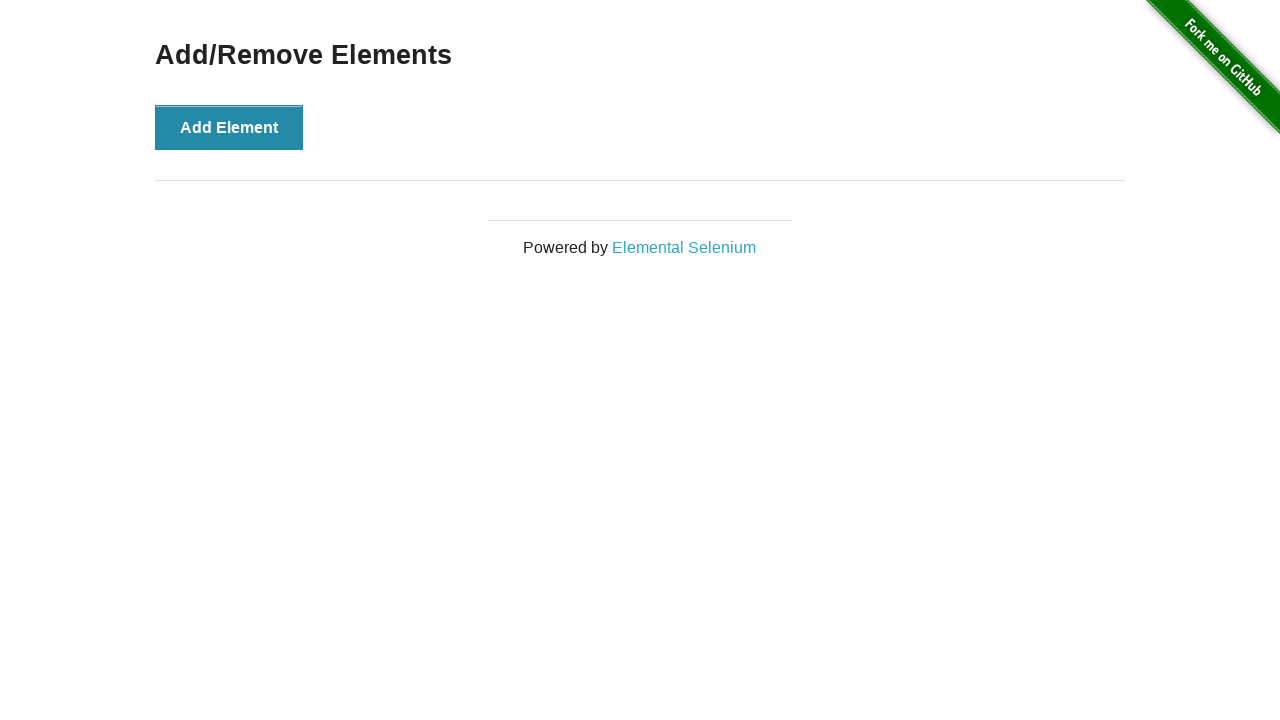

Located Add/Remove Elements heading
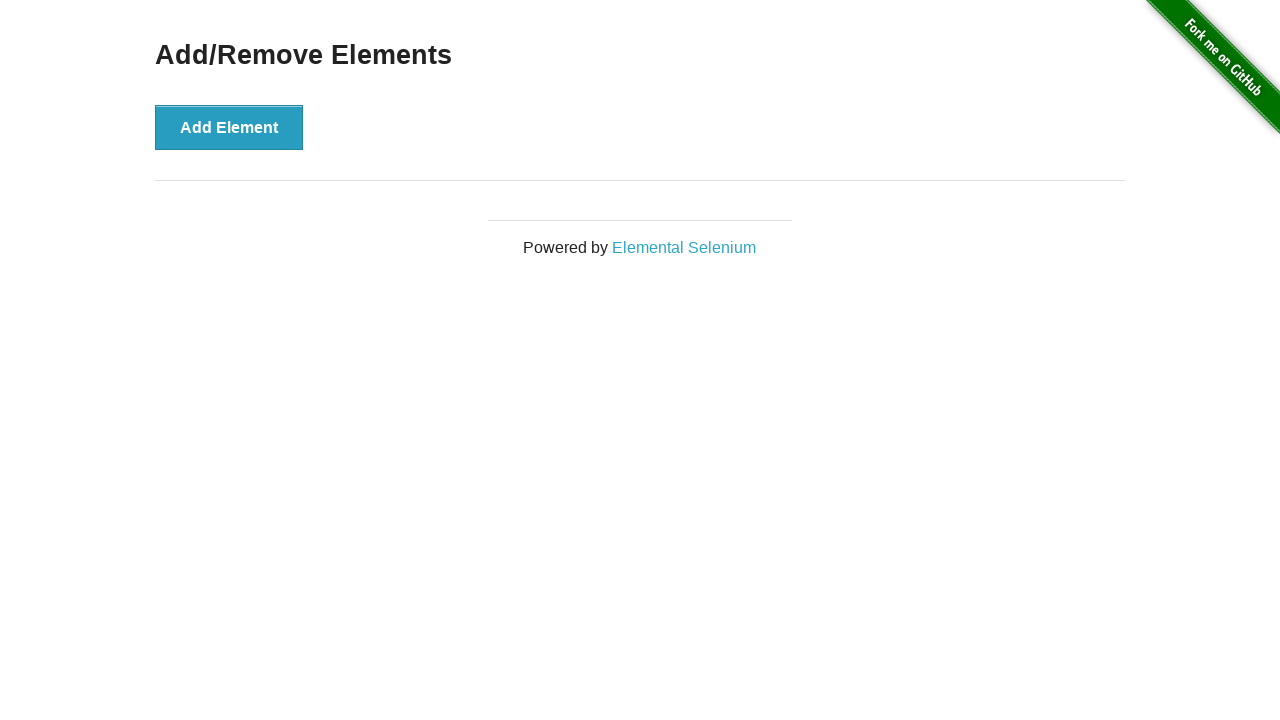

Verified Add/Remove Elements heading remains visible after delete
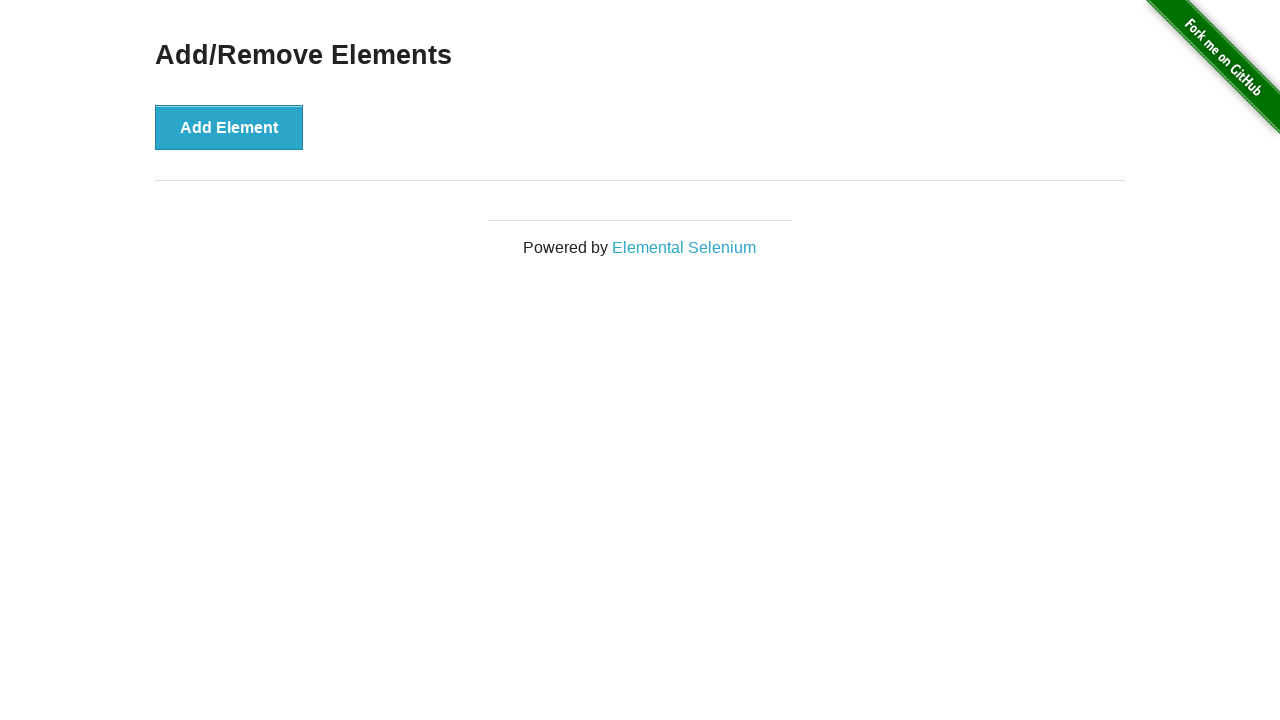

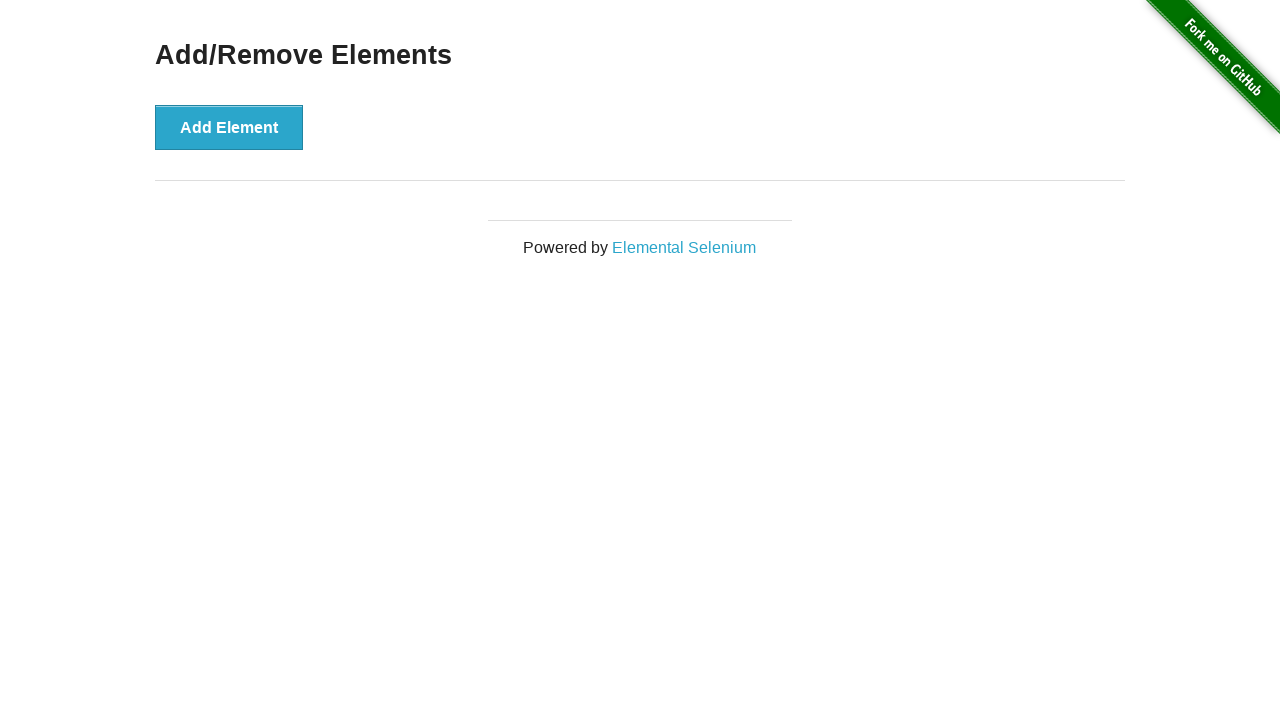